Navigates to a download page and clicks on a PDF file link to initiate download

Starting URL: https://the-internet.herokuapp.com/download

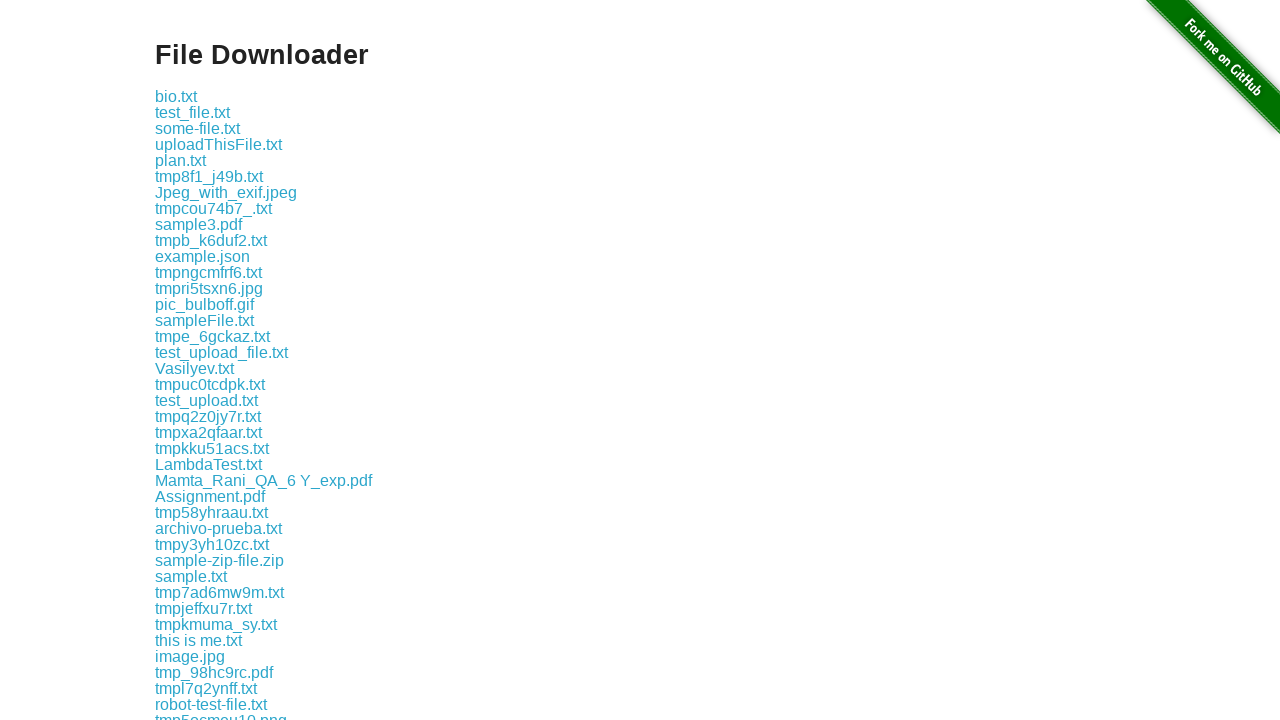

Clicked the sample.pdf download link at (194, 360) on xpath=//a[text()='sample.pdf']
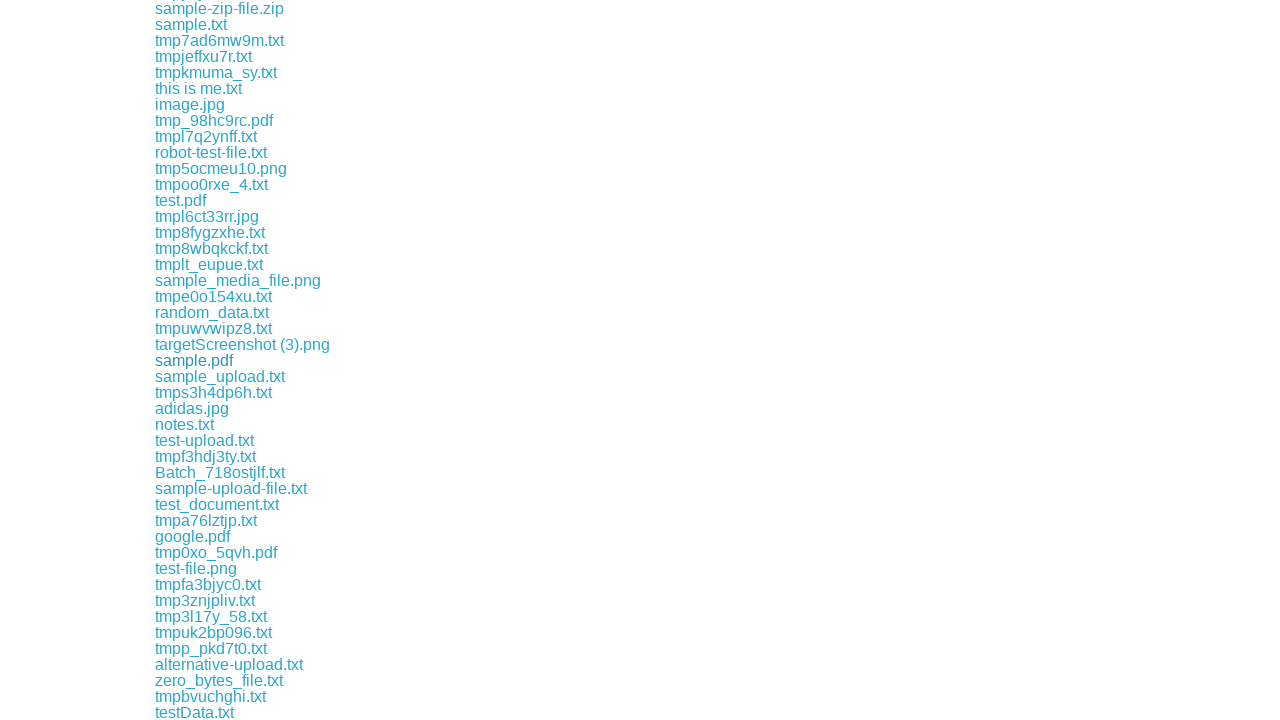

Waited 2 seconds for download to initiate
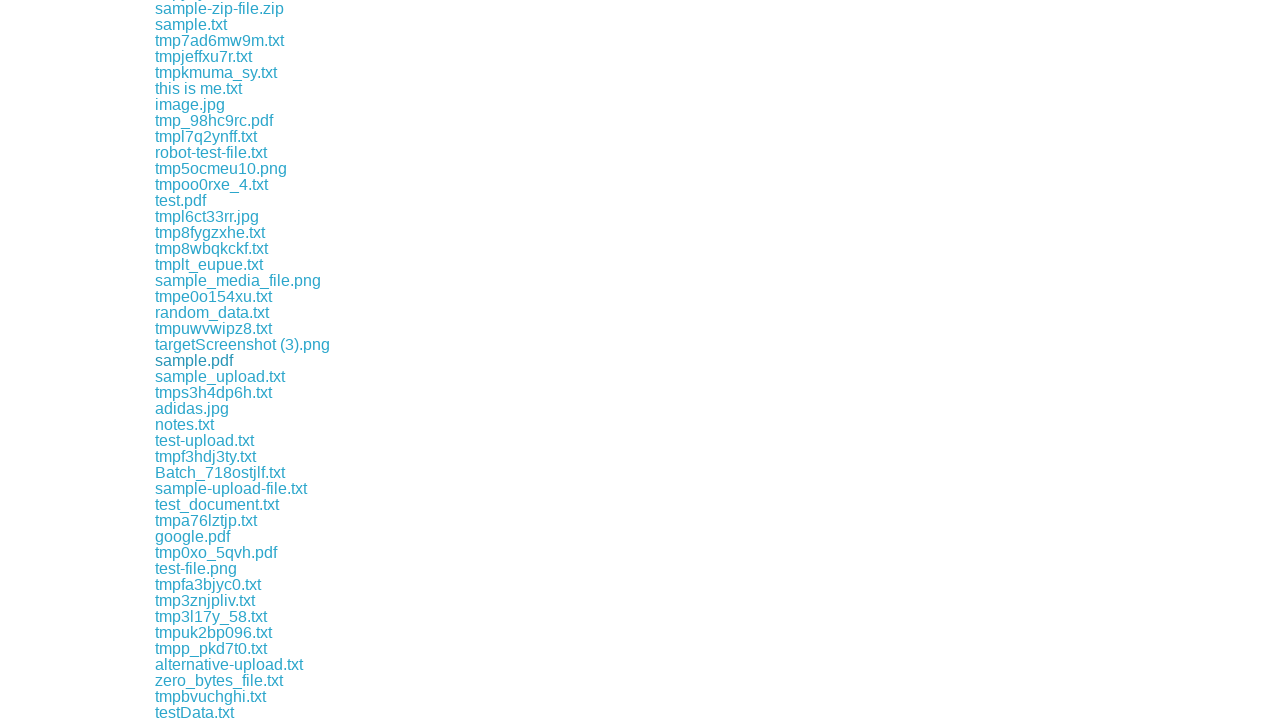

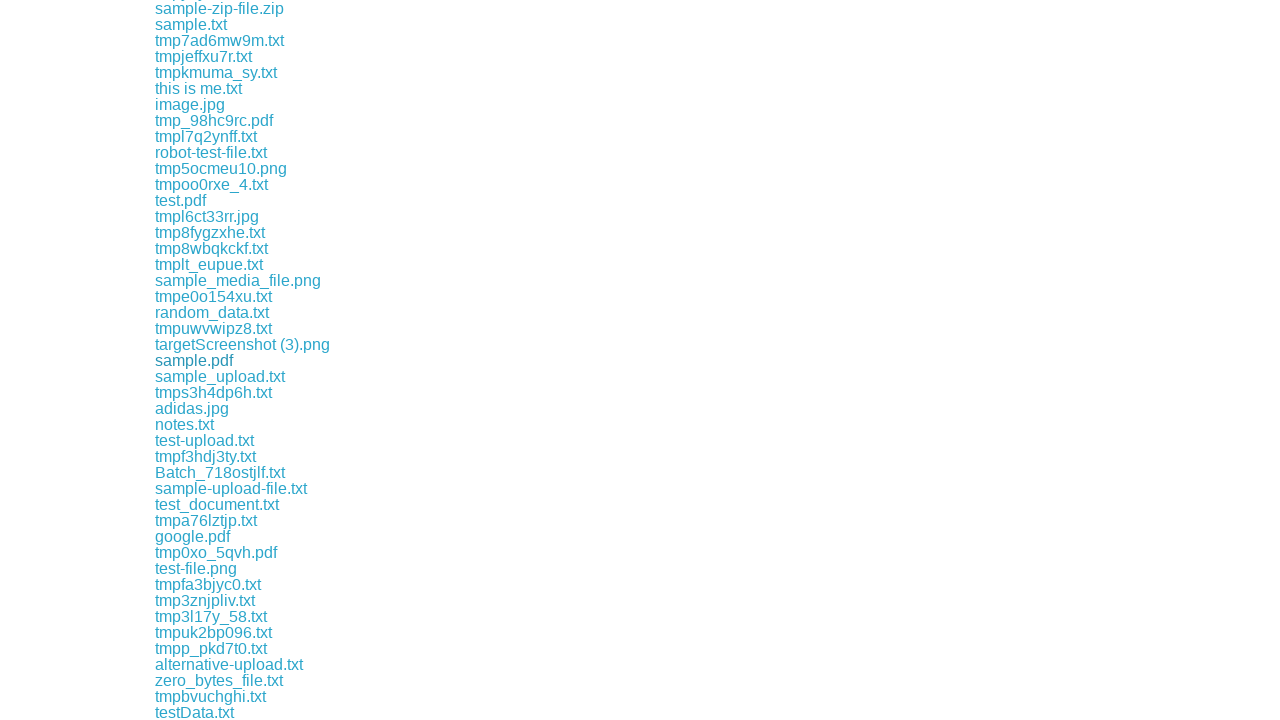